Tests drag and drop functionality by dragging an element and dropping it onto a target area

Starting URL: https://jqueryui.com/droppable/

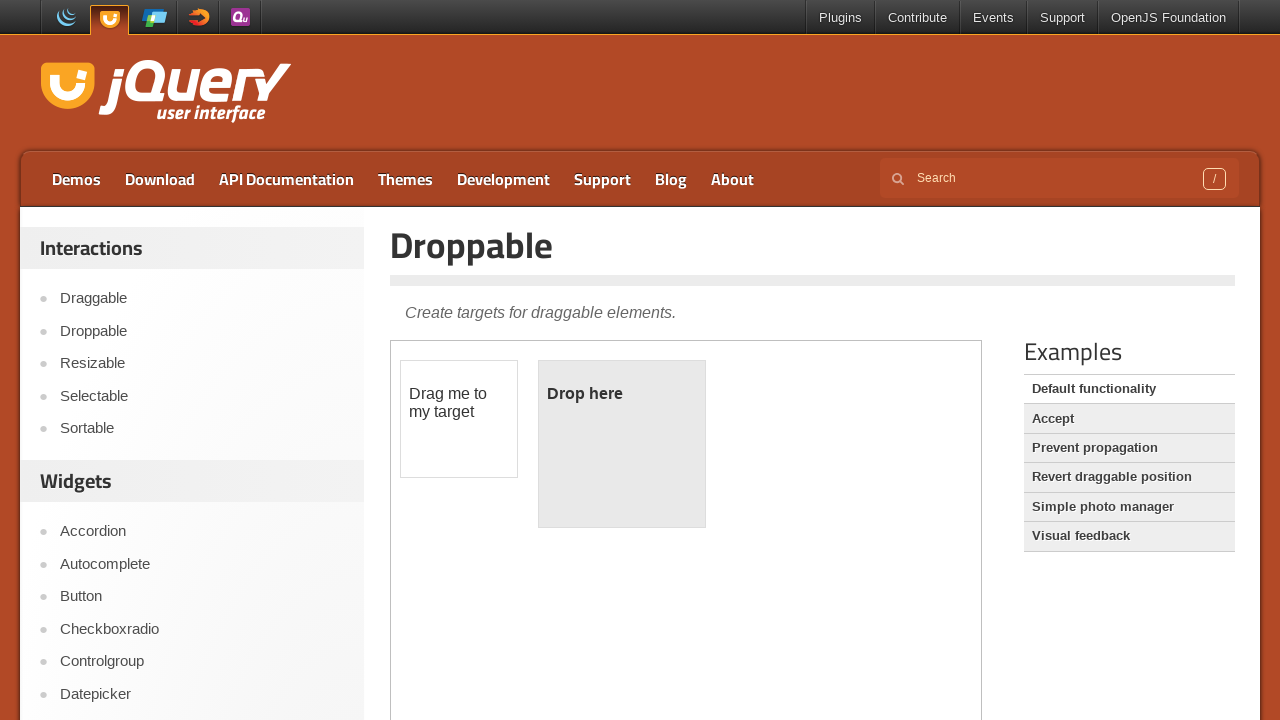

Located iframe containing drag and drop demo
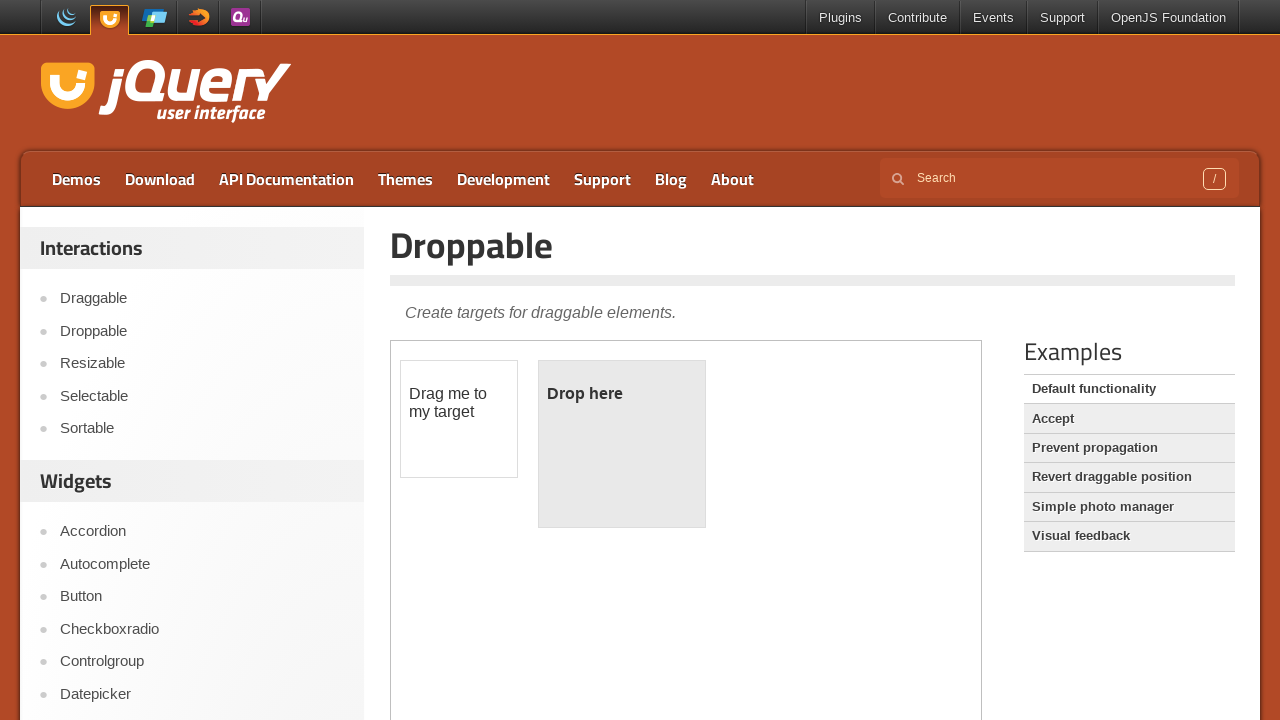

Located draggable element
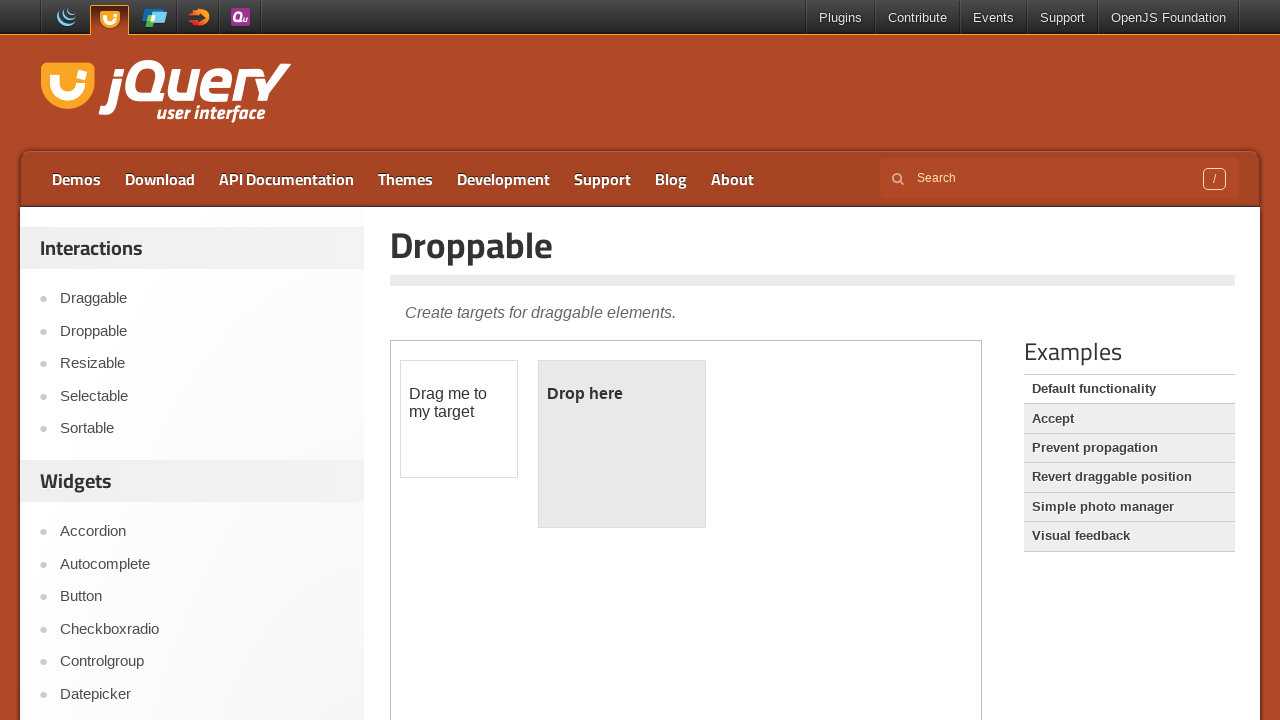

Located droppable target area
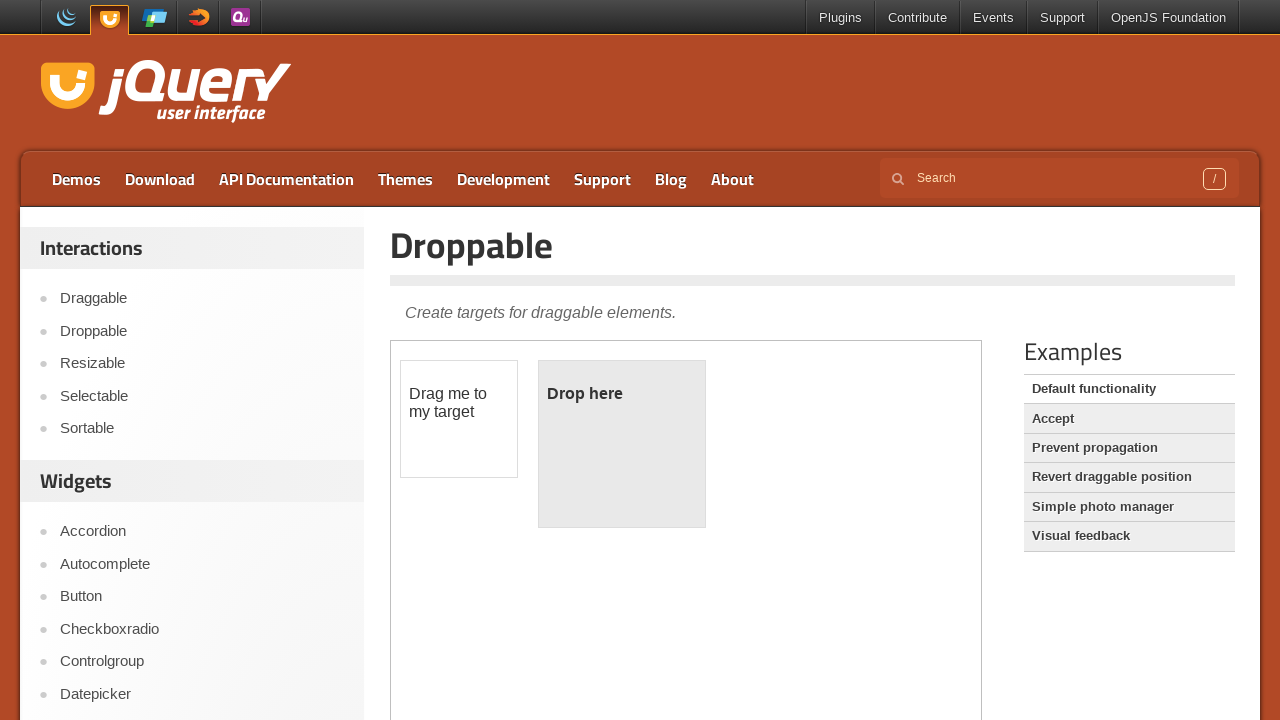

Dragged element onto droppable target area at (622, 444)
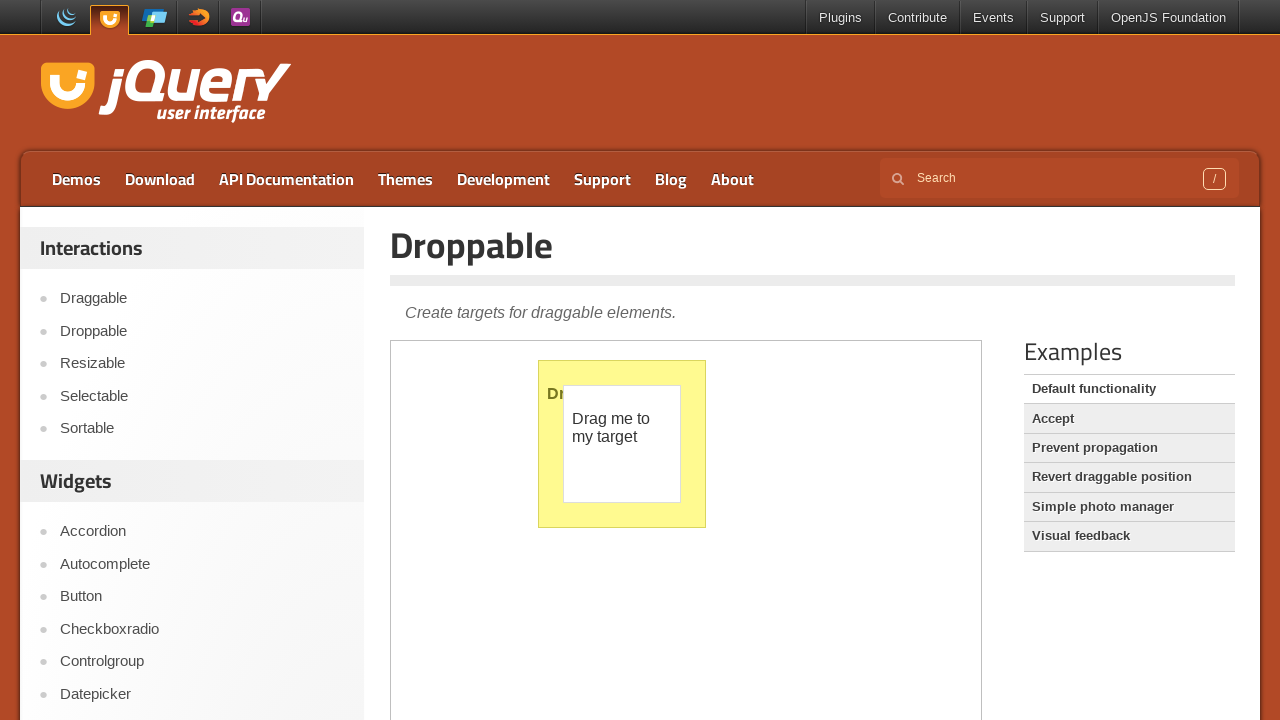

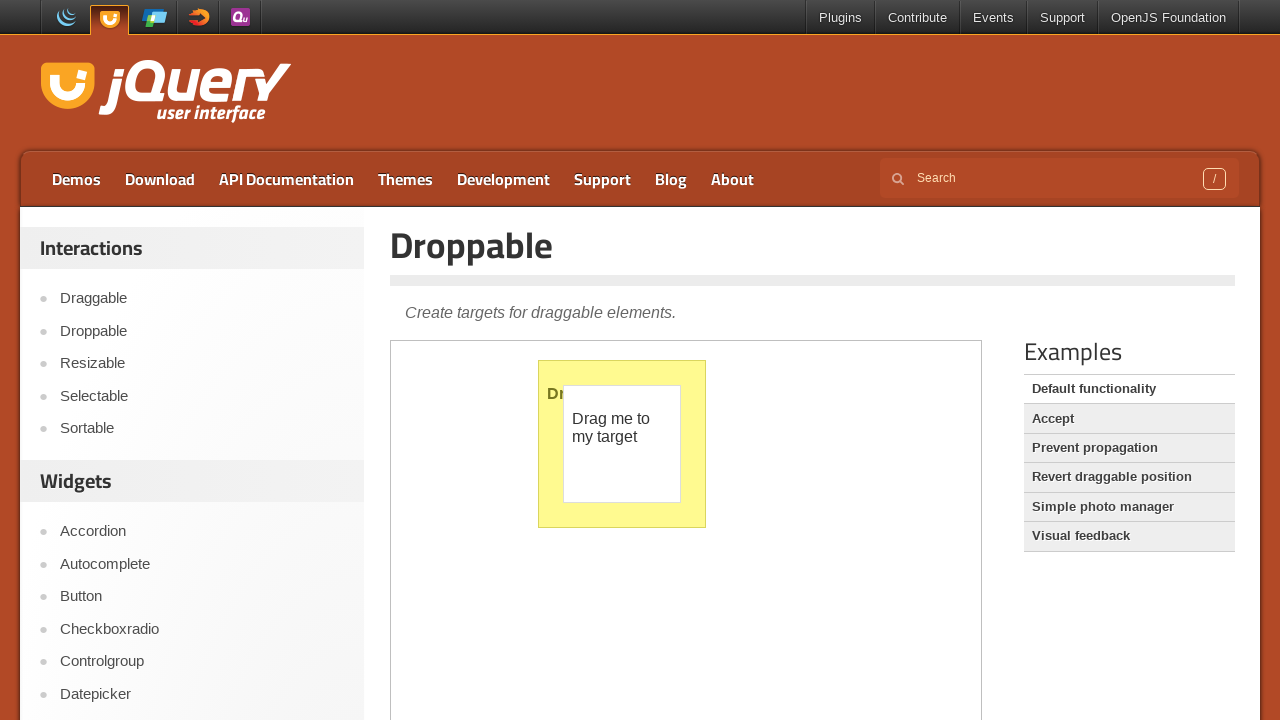